Tests alert handling functionality by clicking a button that triggers a timed alert and accepting it

Starting URL: https://demoqa.com/alerts

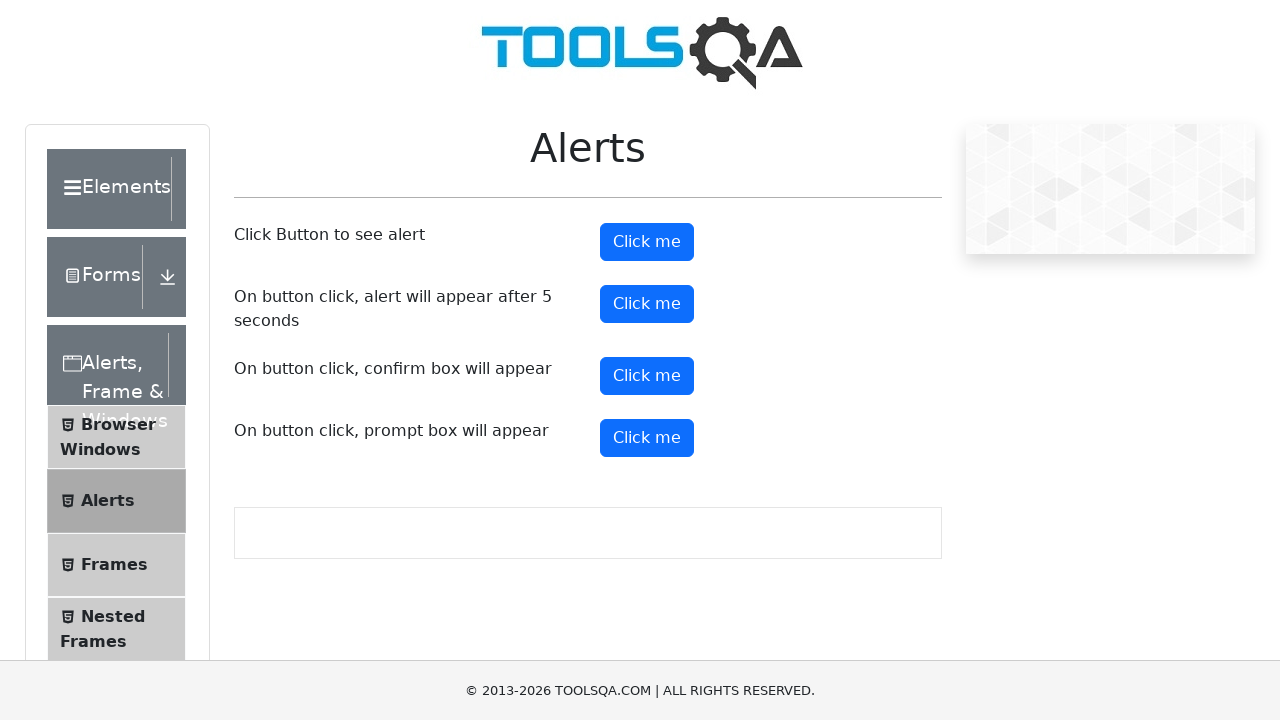

Clicked timer alert button to trigger timed alert at (647, 304) on #timerAlertButton
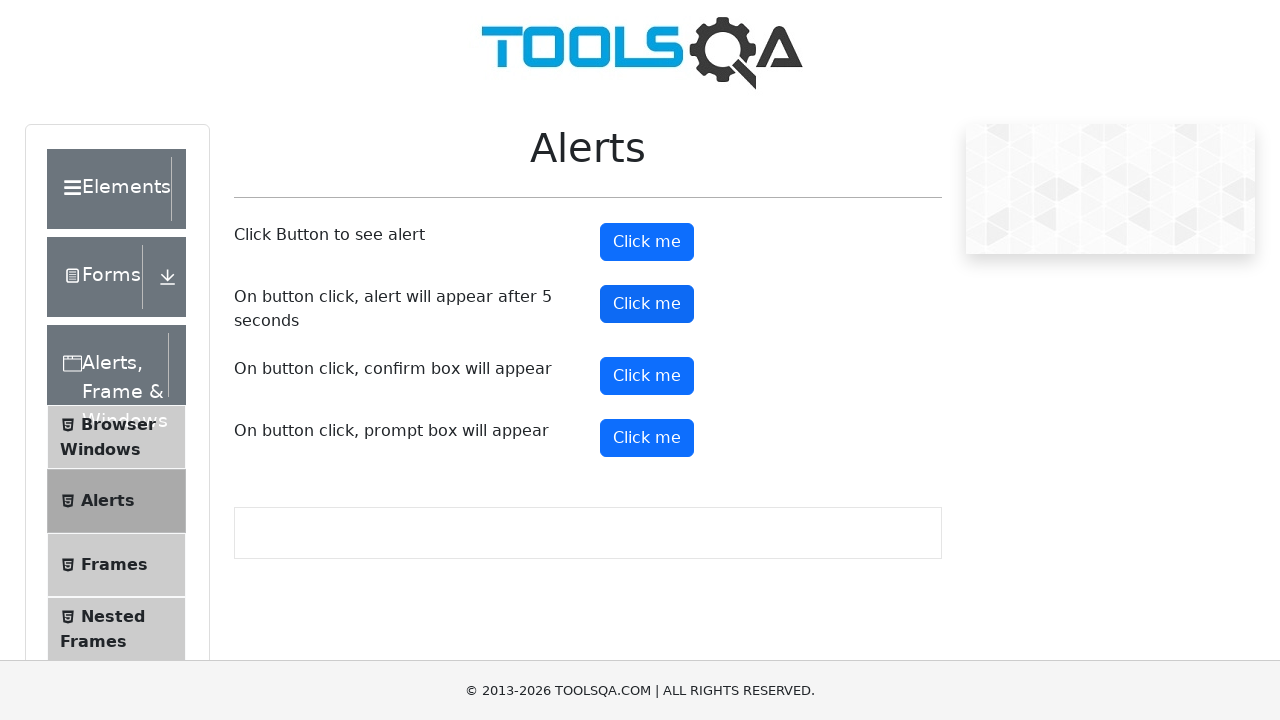

Waited 5 seconds for alert to appear
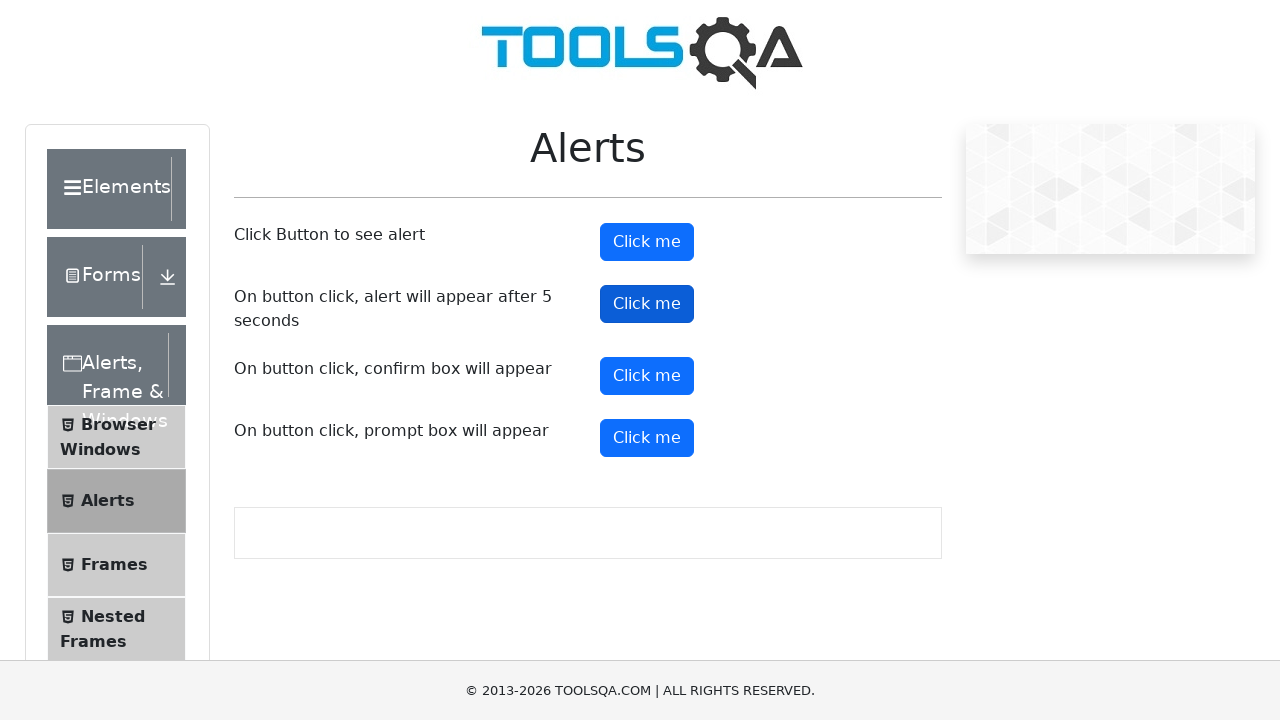

Set up dialog handler to accept alert
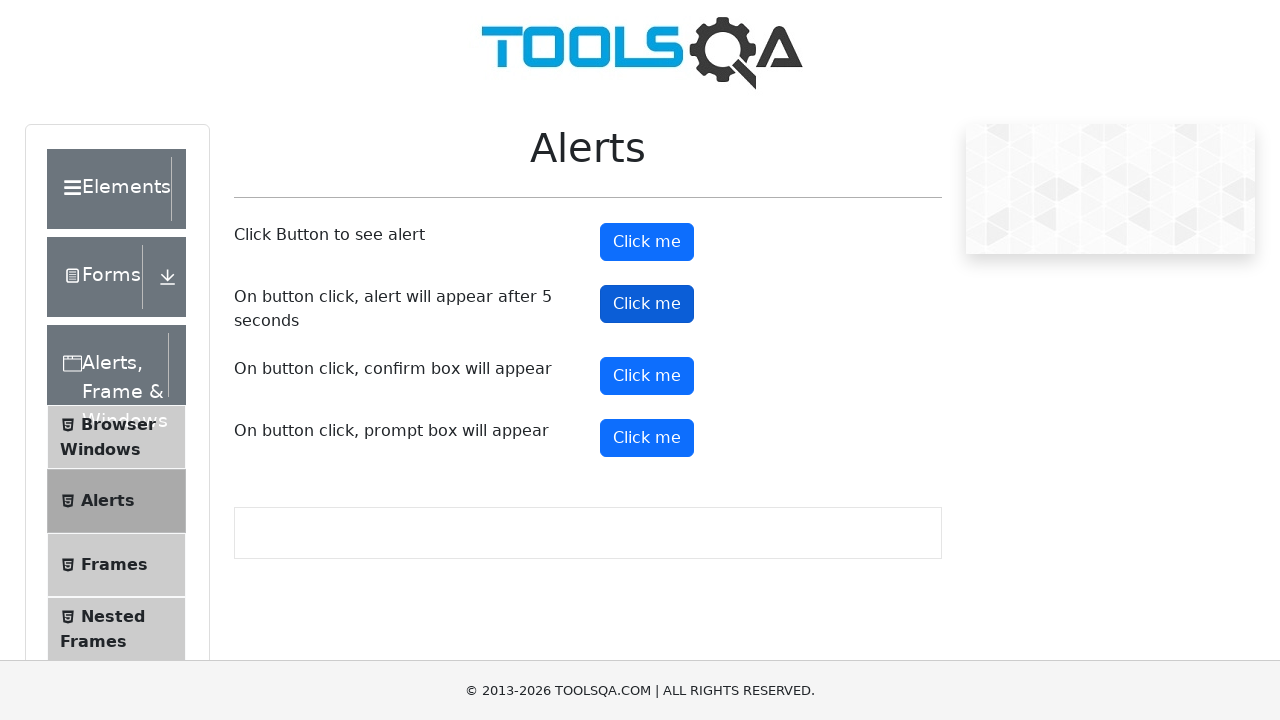

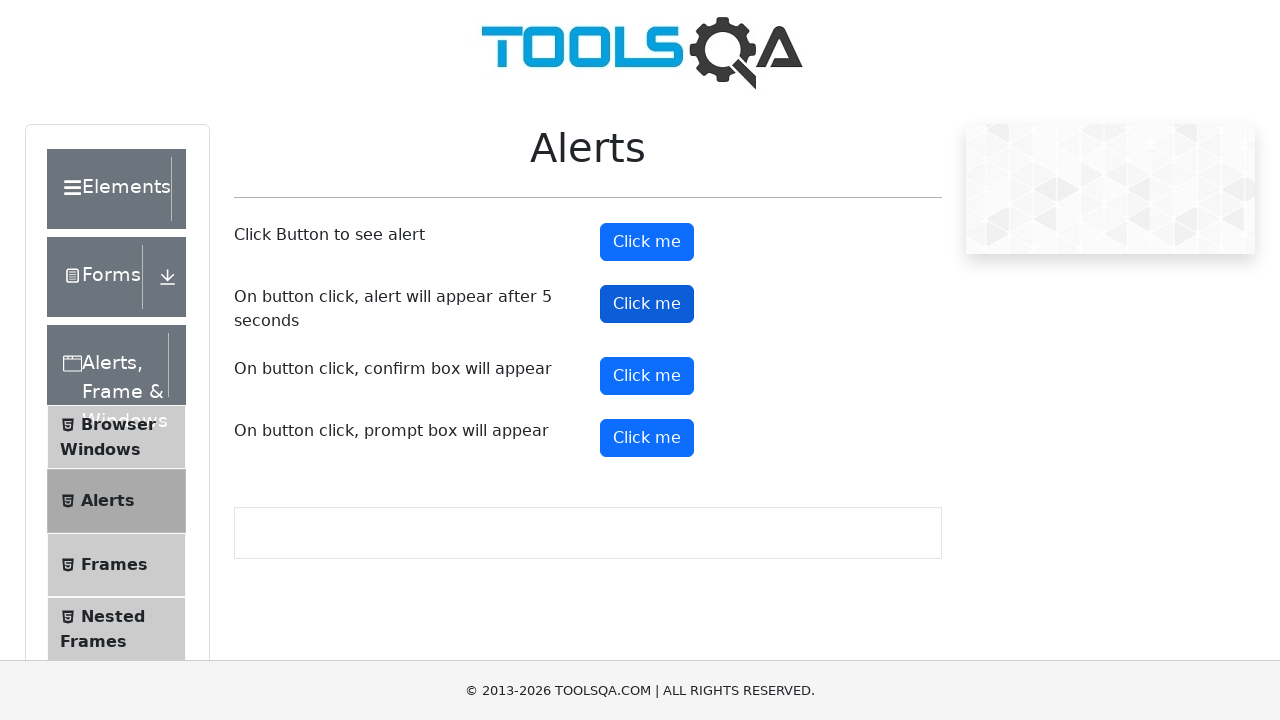